Tests browser navigation by clicking a link, navigating back, forward, and refreshing the page while verifying page state

Starting URL: http://the-internet.herokuapp.com/

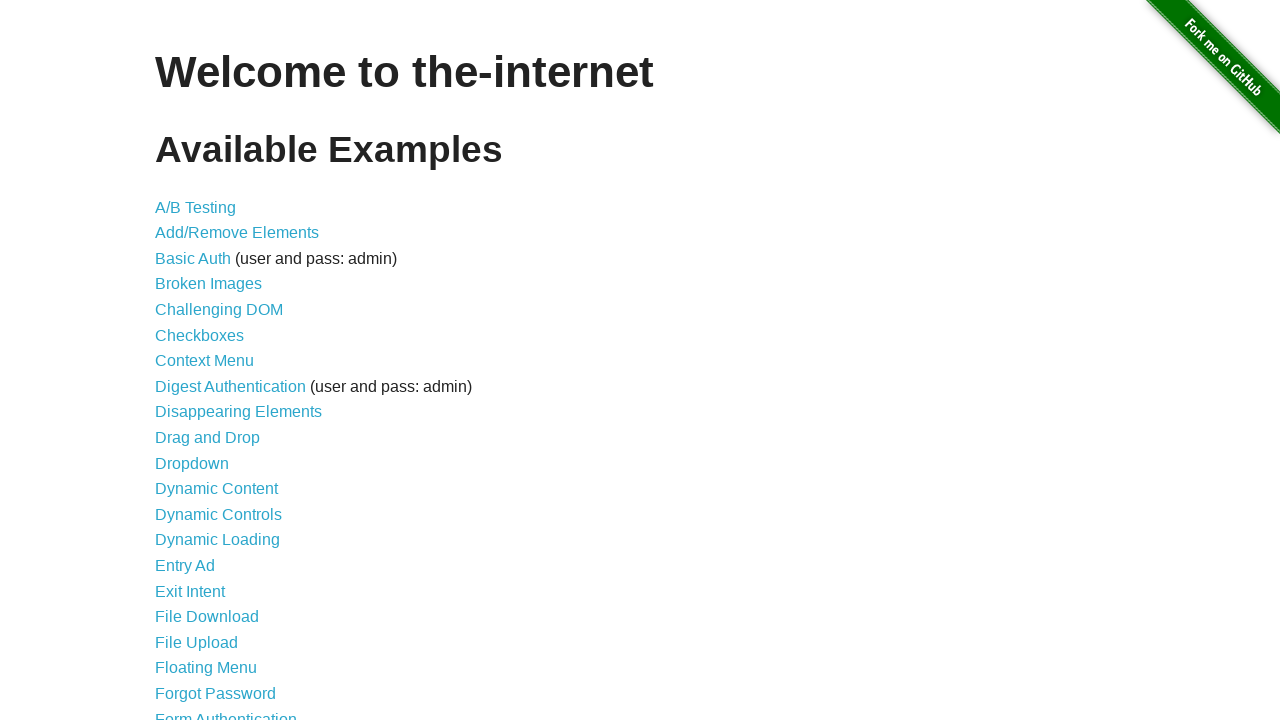

Clicked on A/B Testing link at (196, 207) on xpath=//*[@href='/abtest']
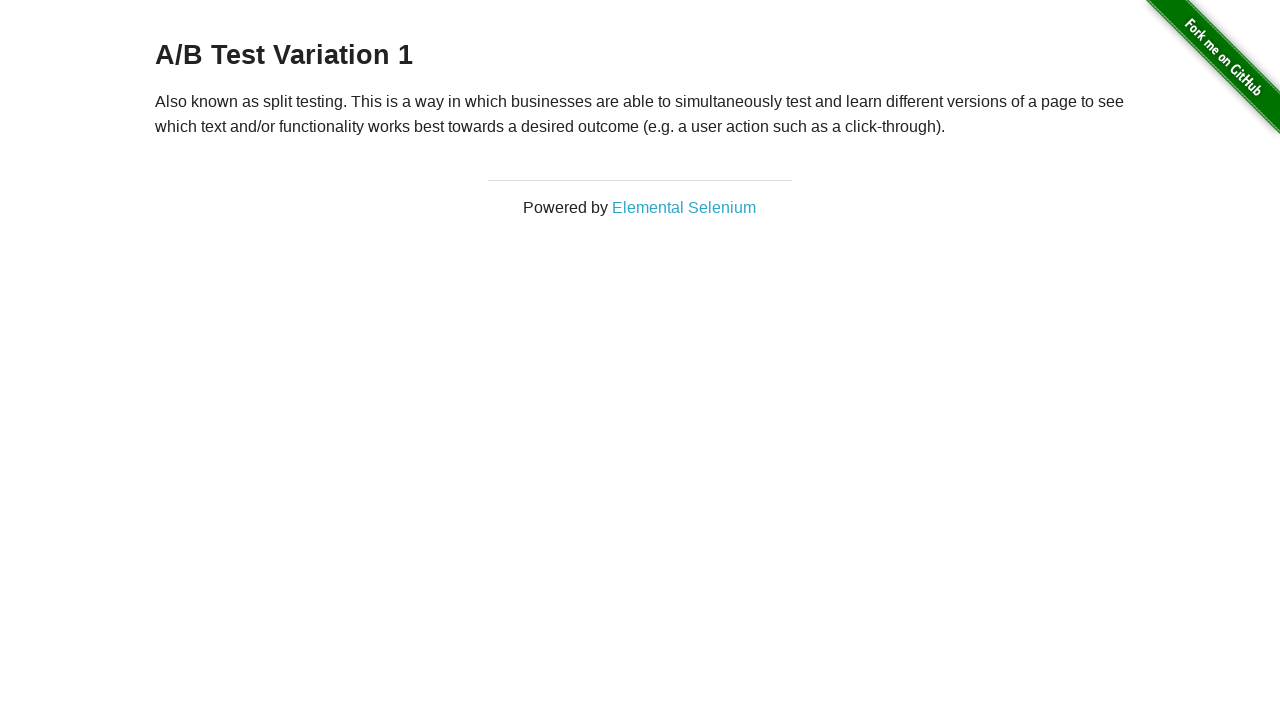

Waited 3 seconds for page to load
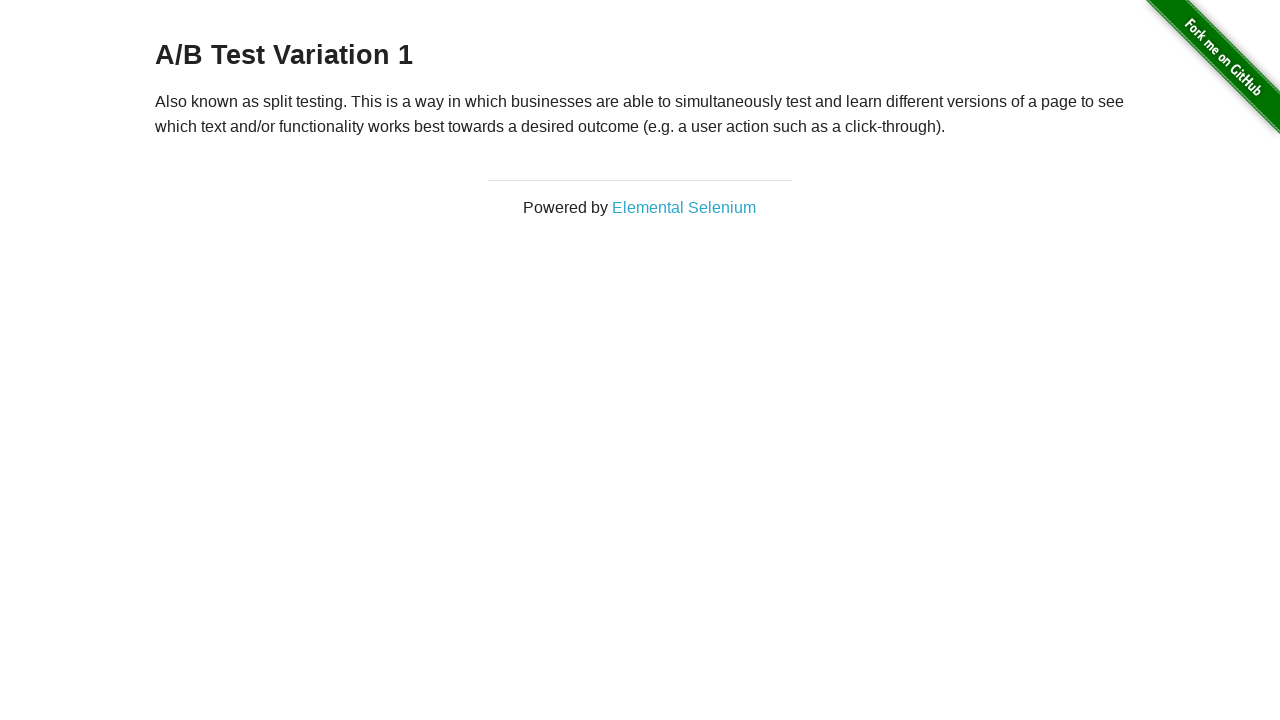

Navigated back to previous page
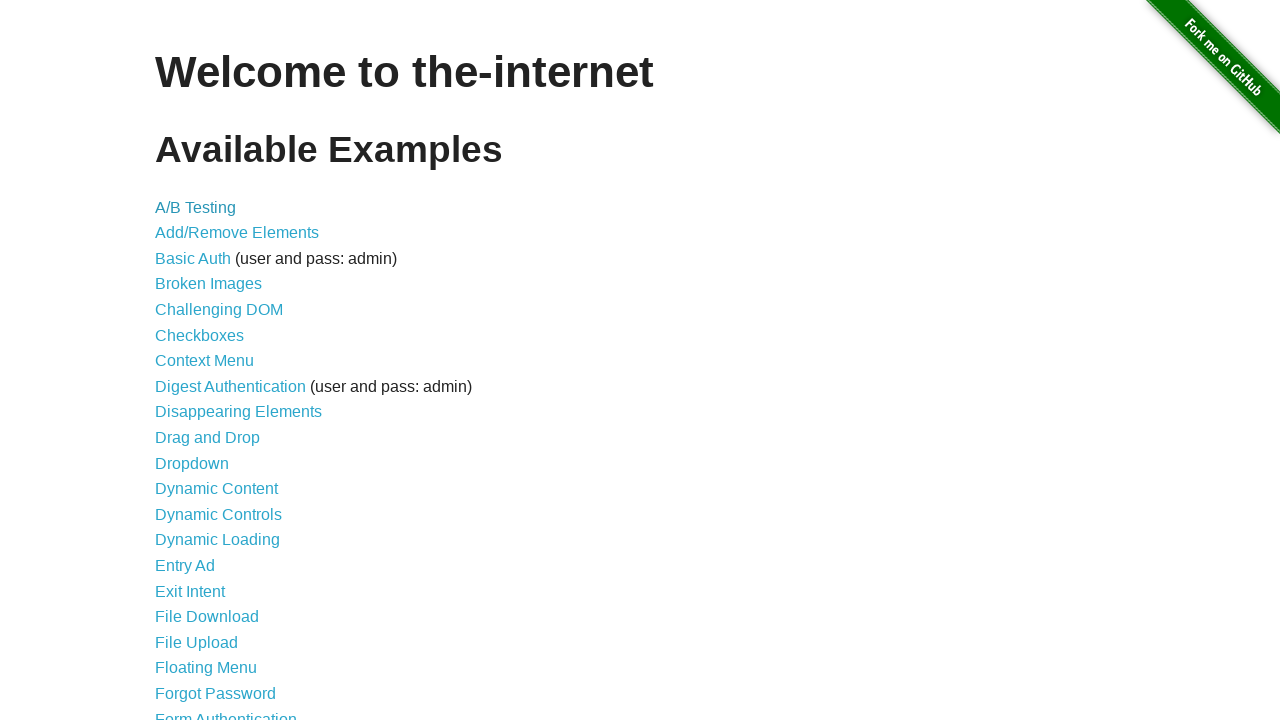

Verified page title is 'The Internet'
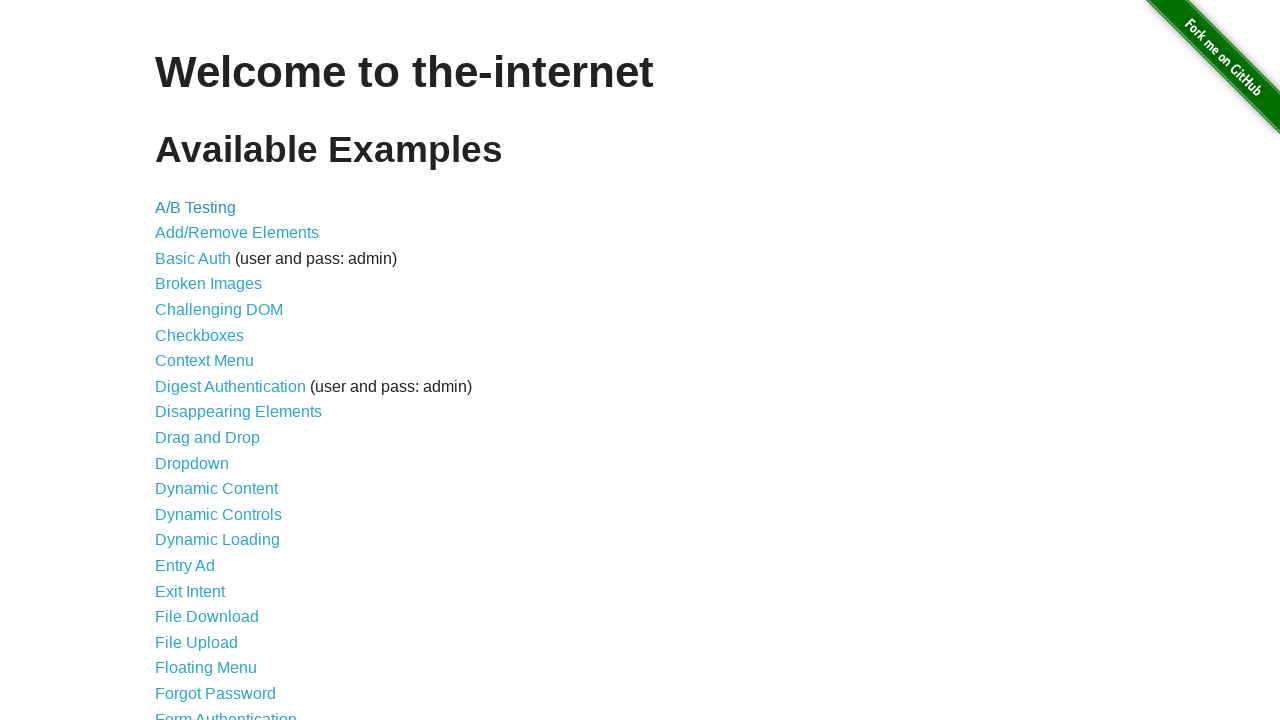

Navigated forward to A/B Testing page
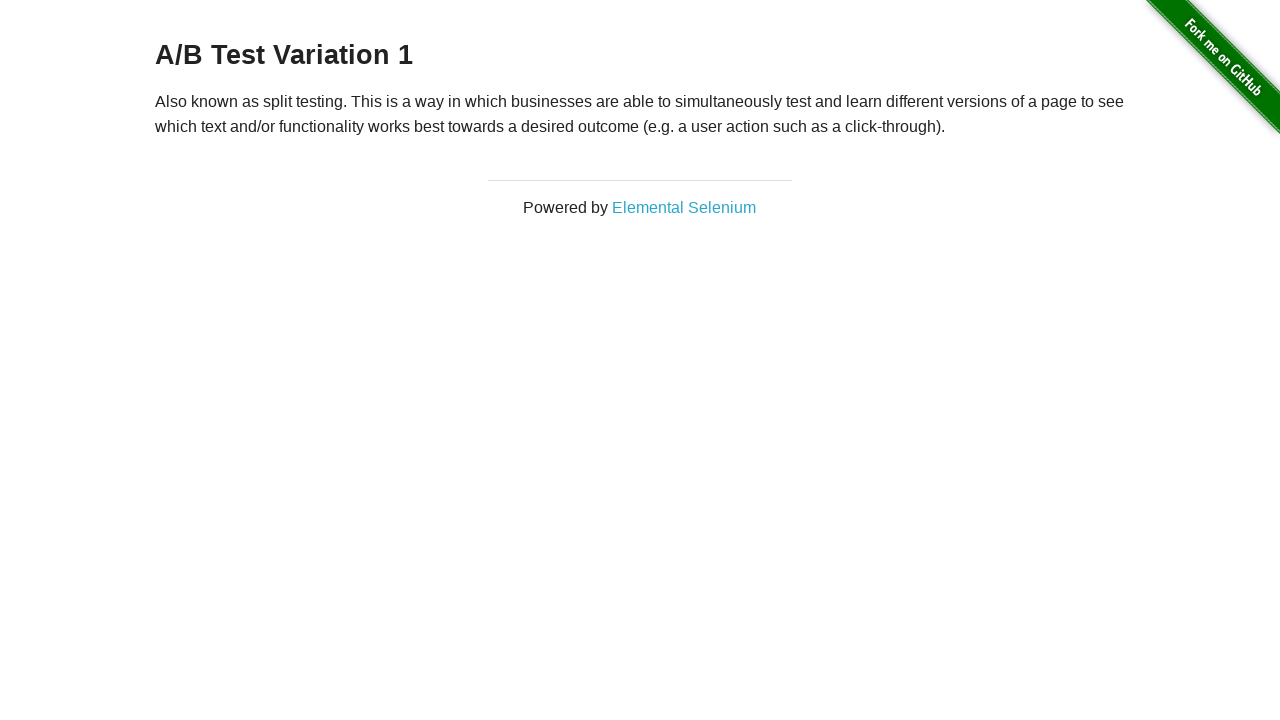

Verified example element is visible
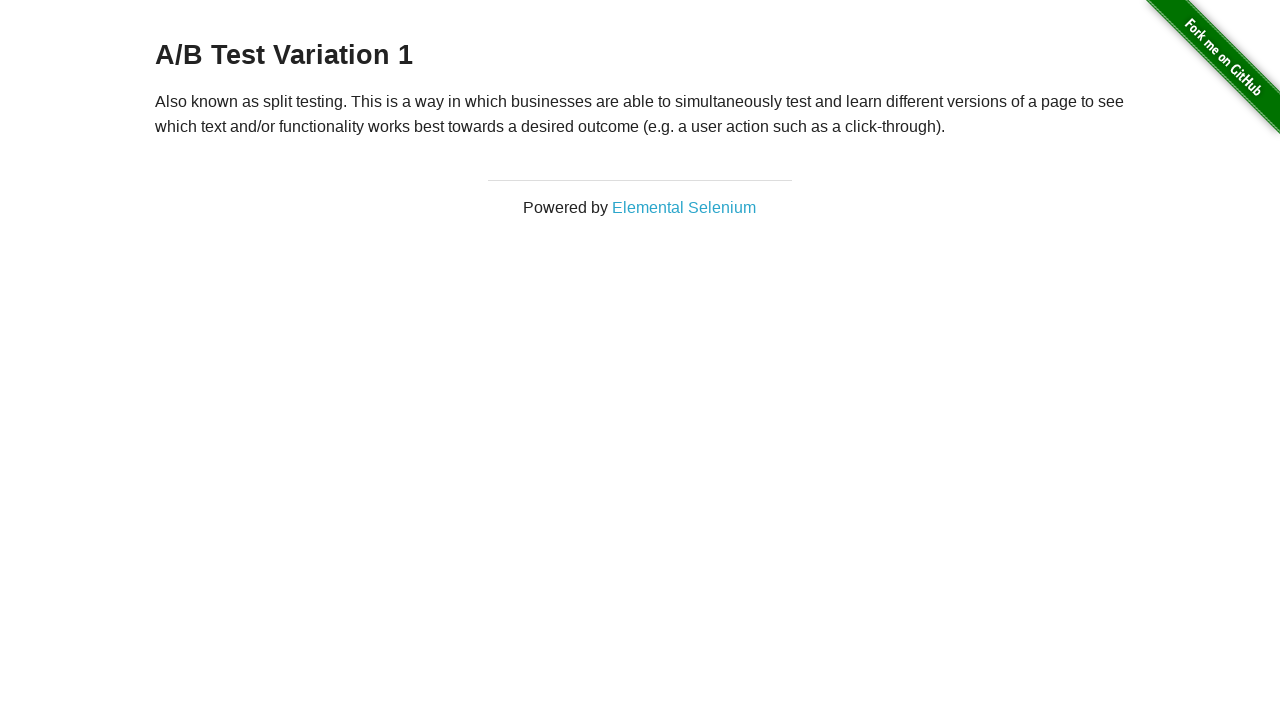

Refreshed the page
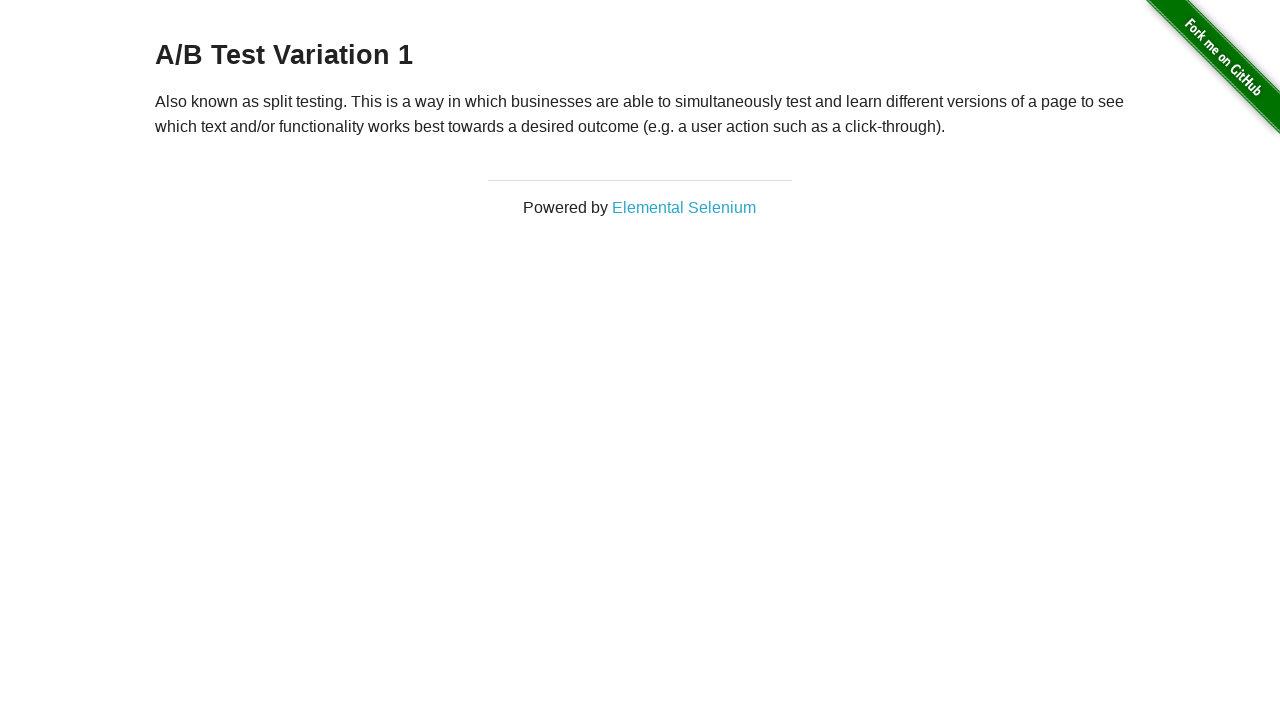

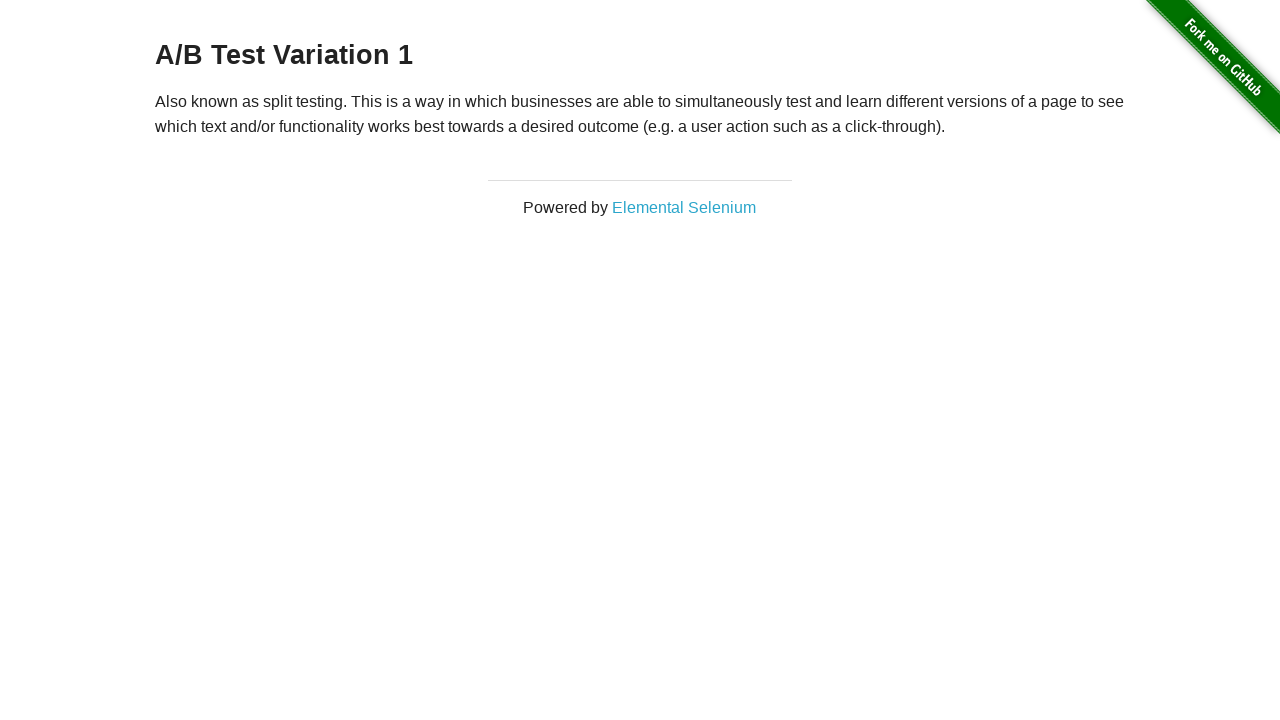